Tests complete workflow on DemoBlaze including user signup, login, navigation through product categories (Phones, Laptops, Monitors), and logout

Starting URL: https://www.demoblaze.com/

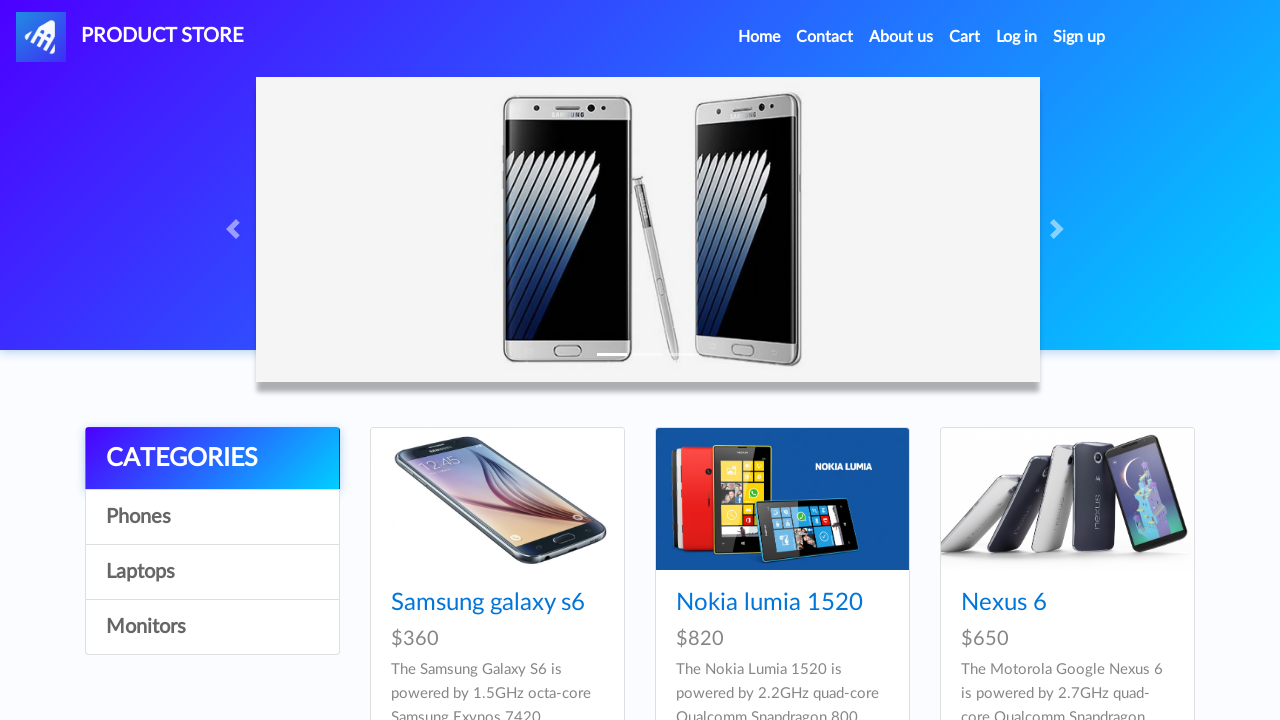

Clicked signup button at (1079, 37) on #signin2
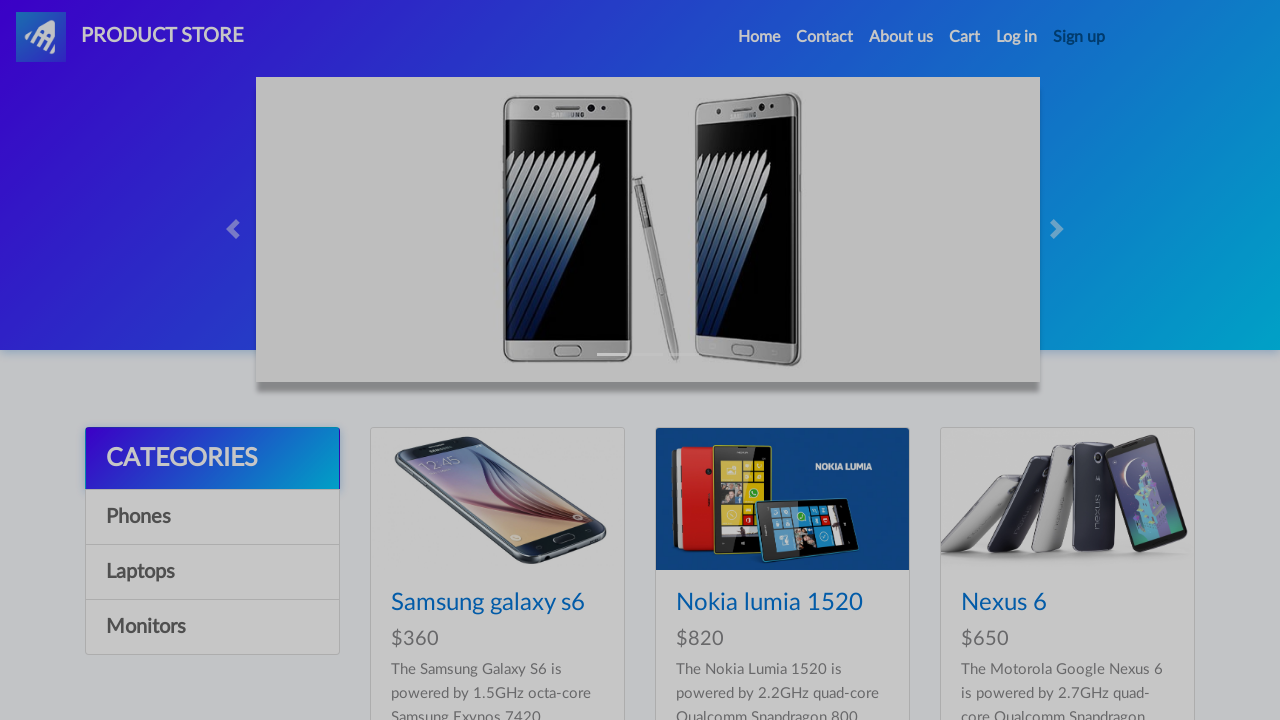

Filled signup username field with 'johncarlo3213' on #sign-username
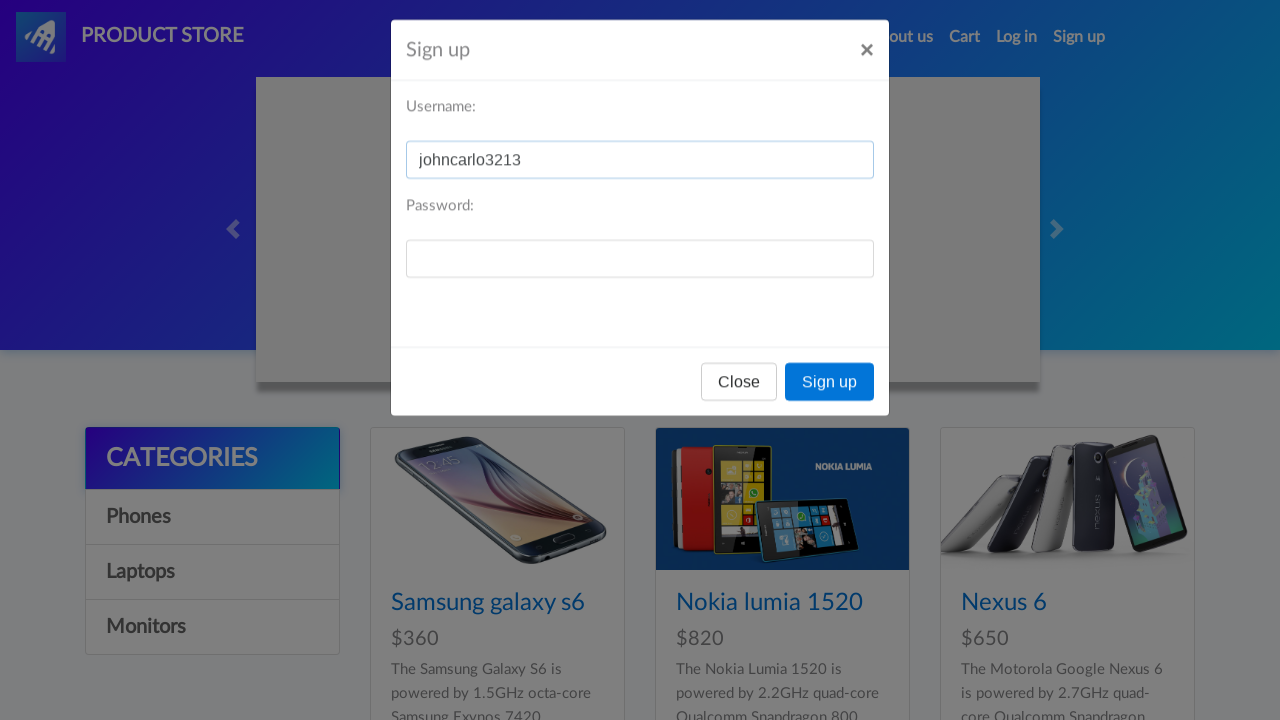

Filled signup password field on #sign-password
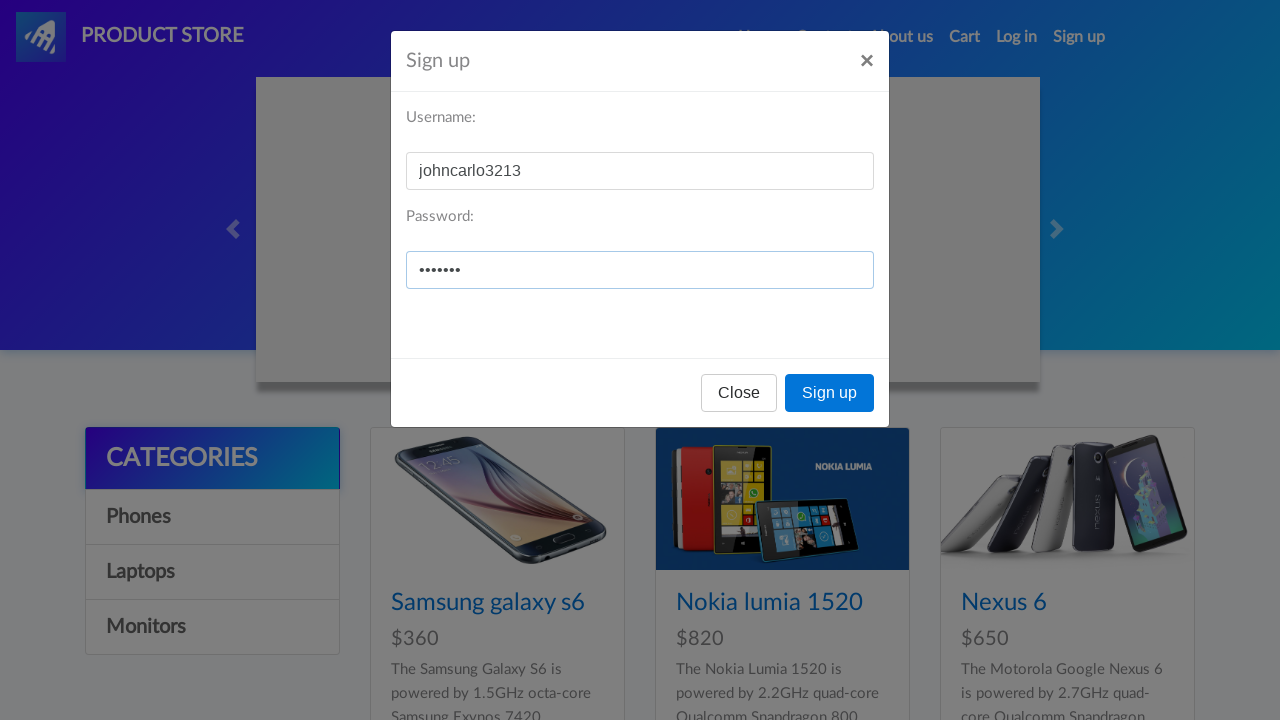

Clicked Sign up button to submit registration at (830, 393) on xpath=//button[contains(text(),'Sign up')]
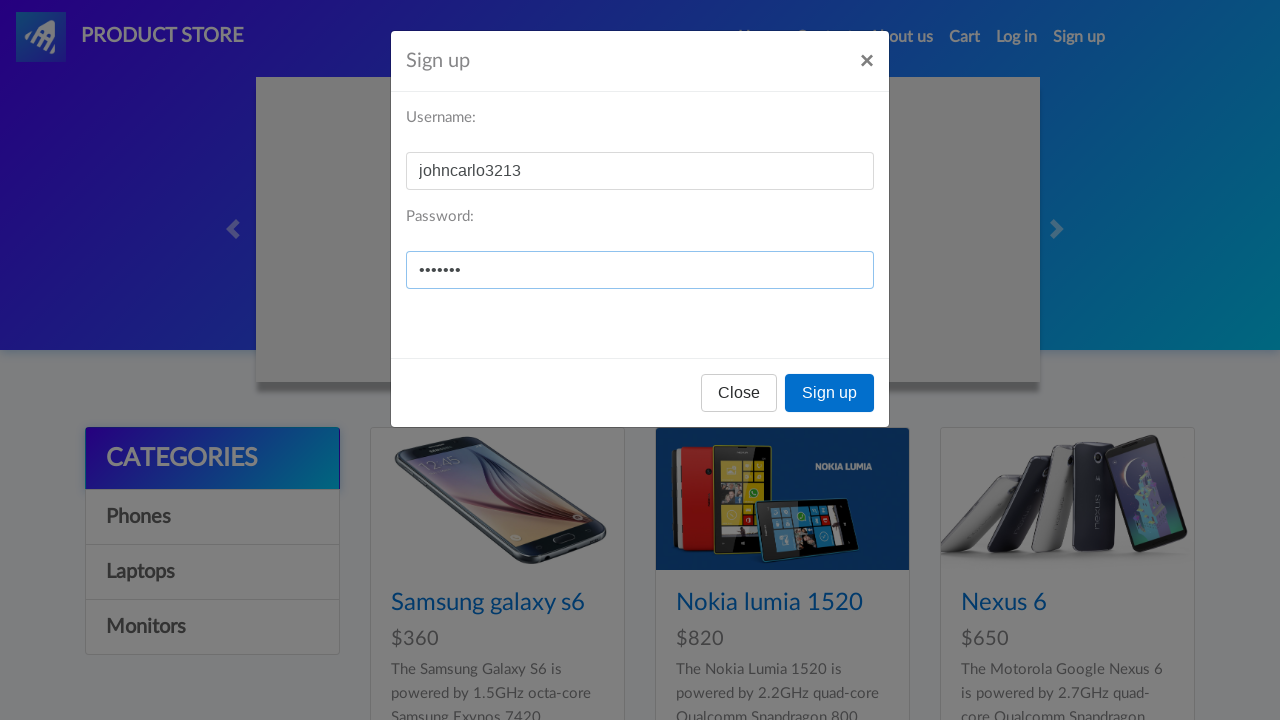

Handled signup confirmation dialog
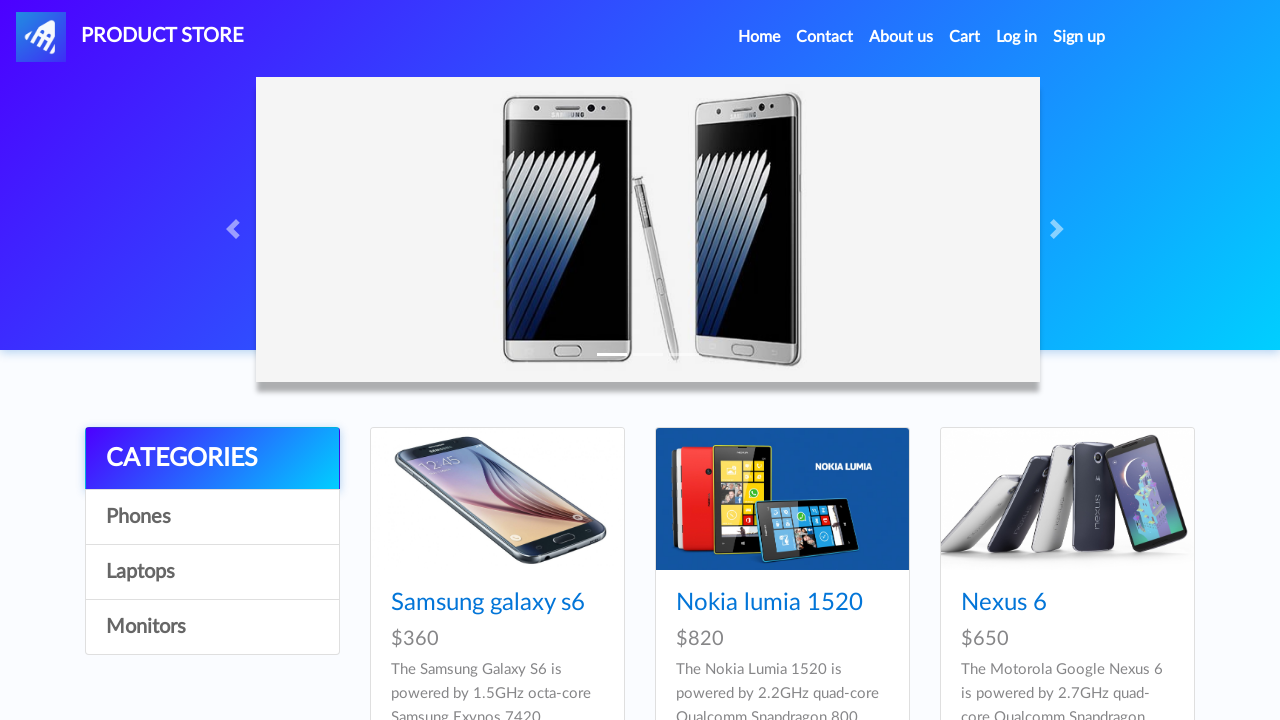

Waited 1 second after signup
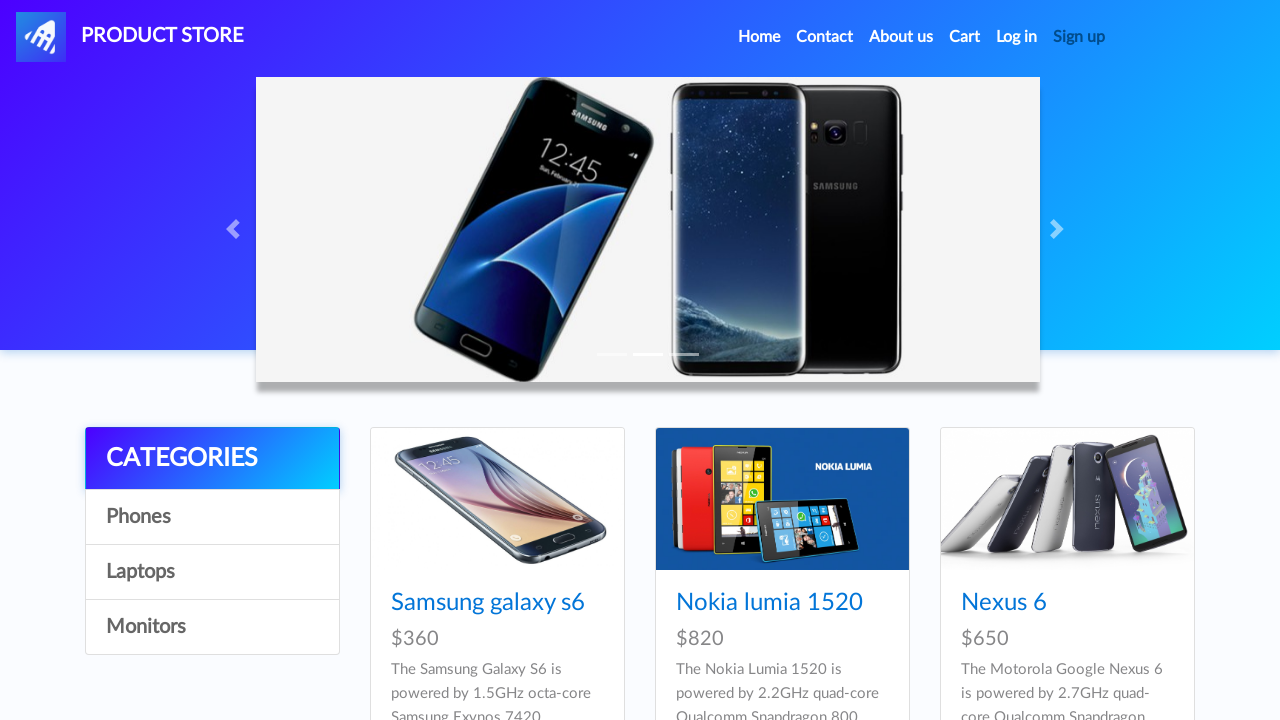

Clicked login button at (1017, 37) on #login2
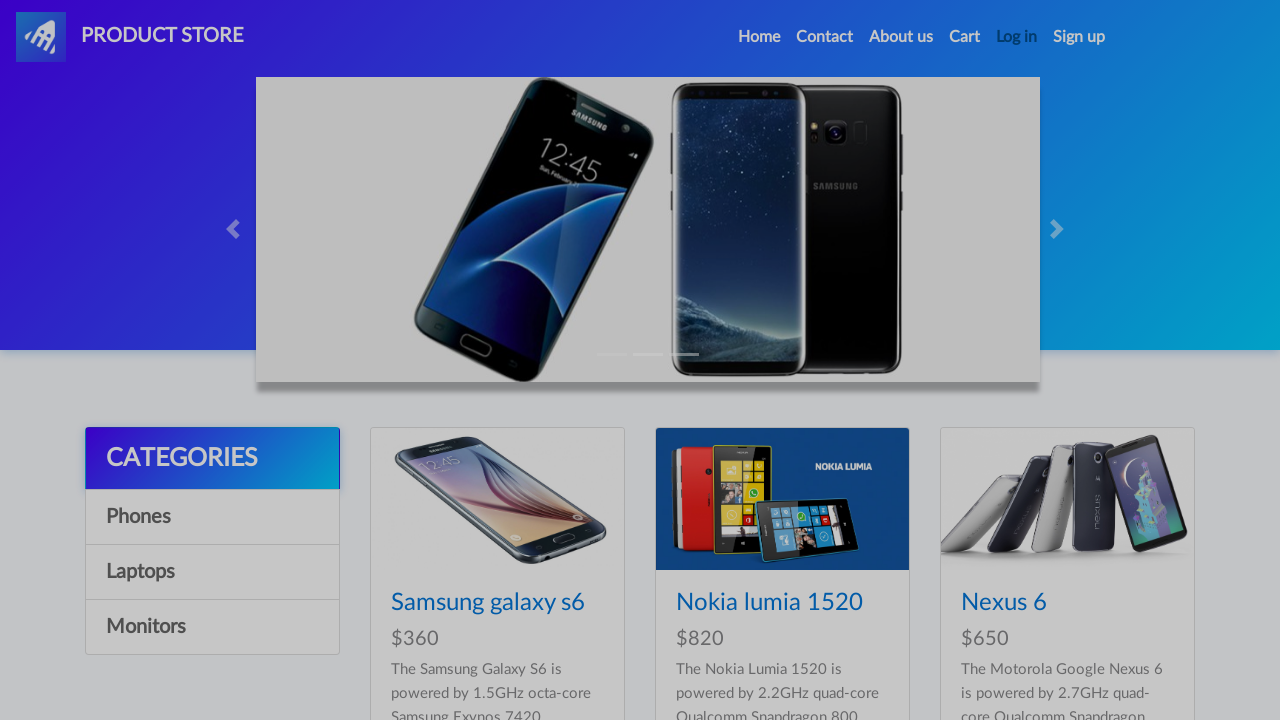

Filled login username field with 'johncarlo3213' on #loginusername
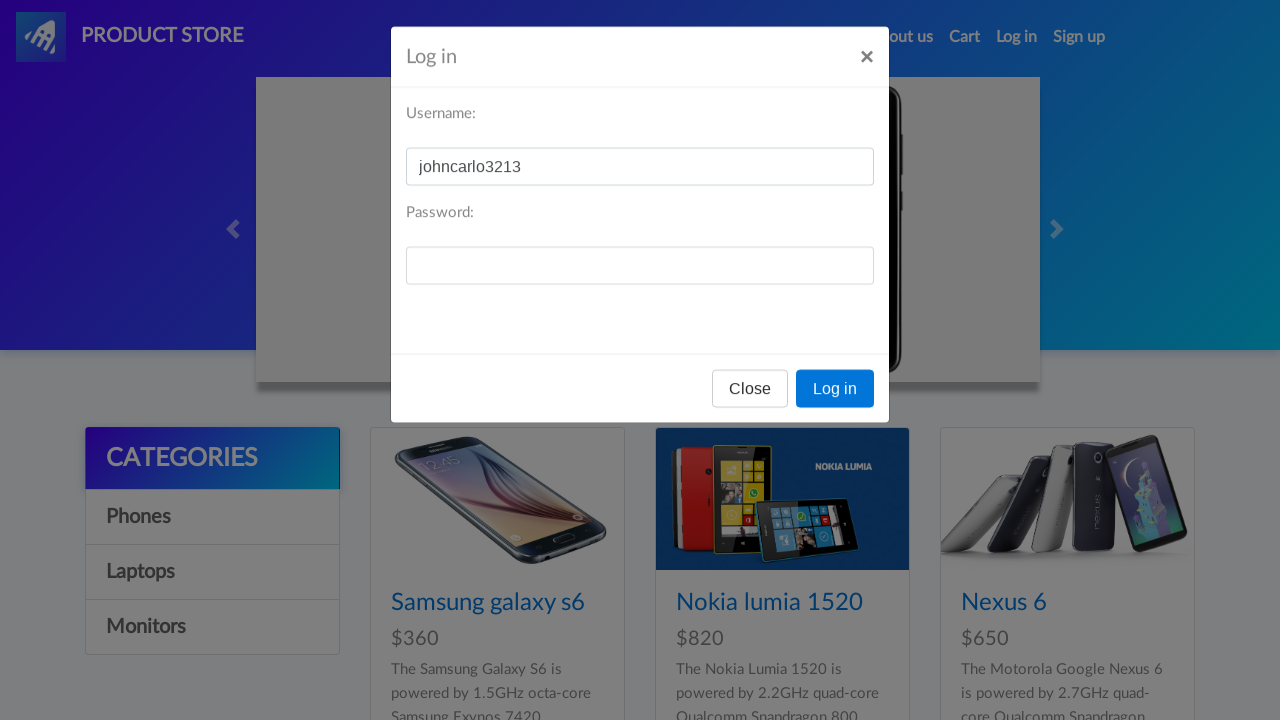

Filled login password field on #loginpassword
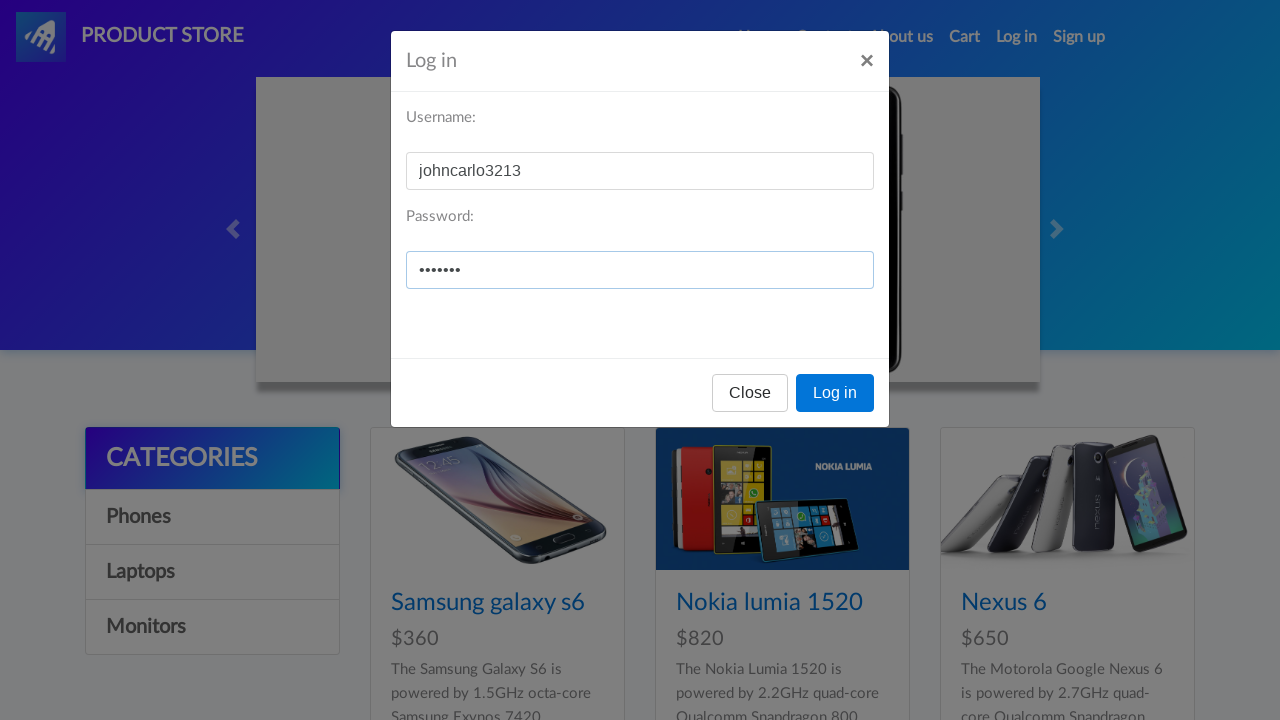

Clicked Log in button to submit login at (835, 393) on xpath=//button[contains(text(),'Log in')]
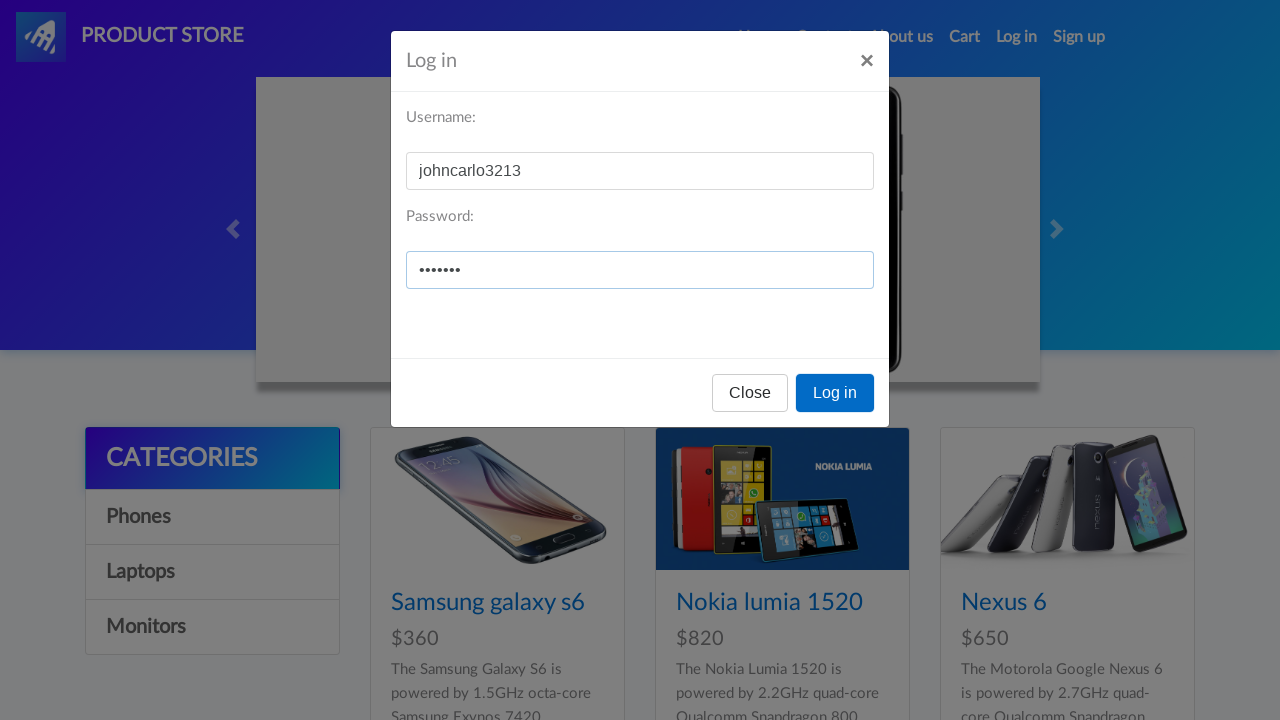

Login confirmed - welcome message appeared
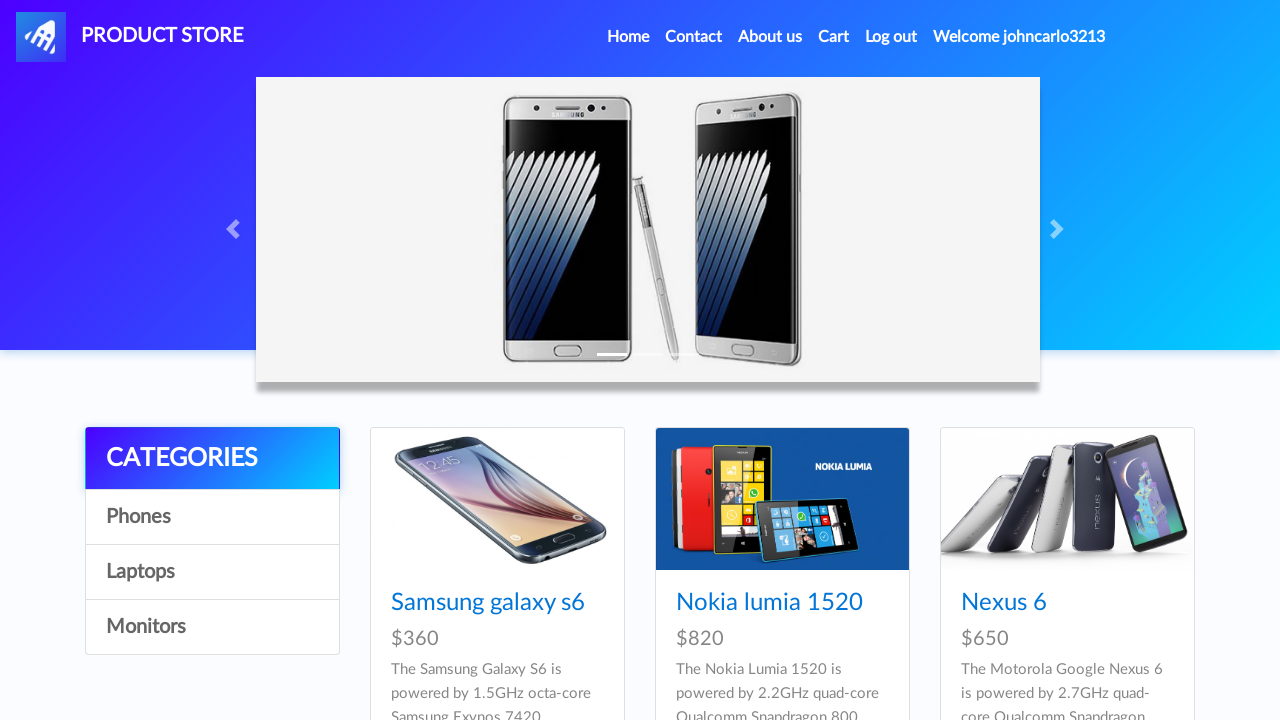

Clicked on Phones category at (212, 517) on text=Phones
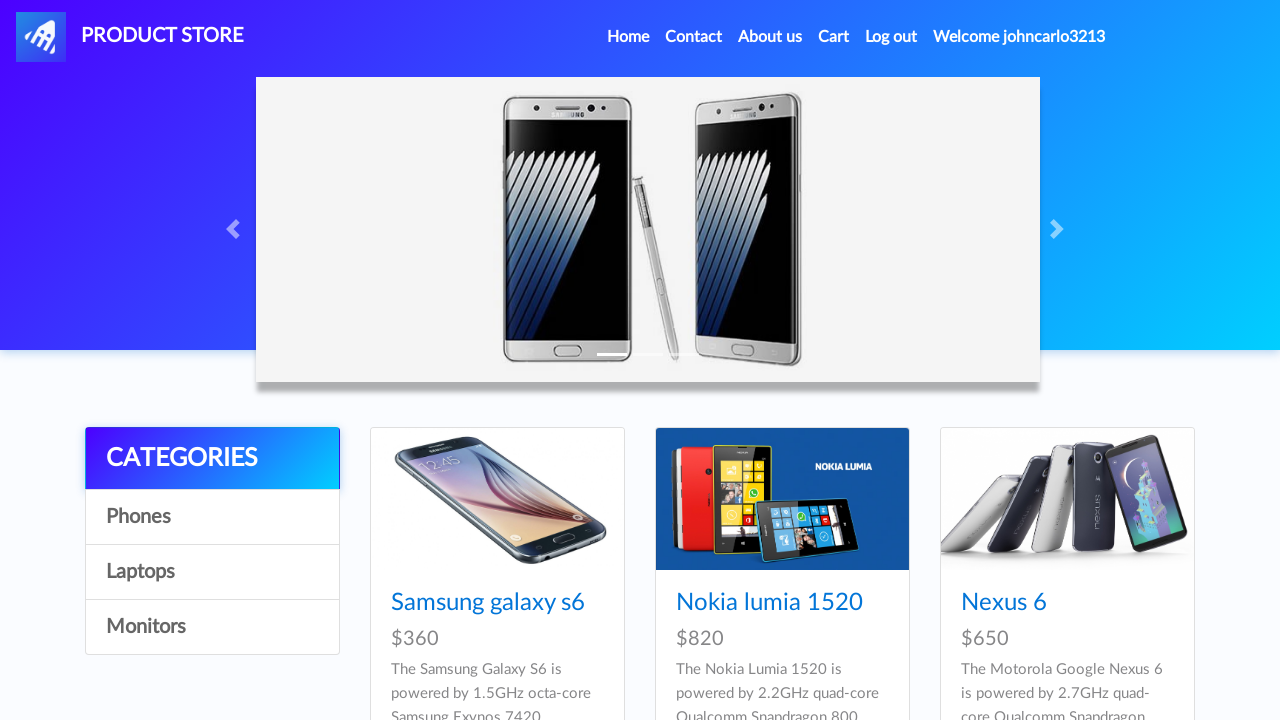

Phones category loaded - Samsung galaxy s6 visible
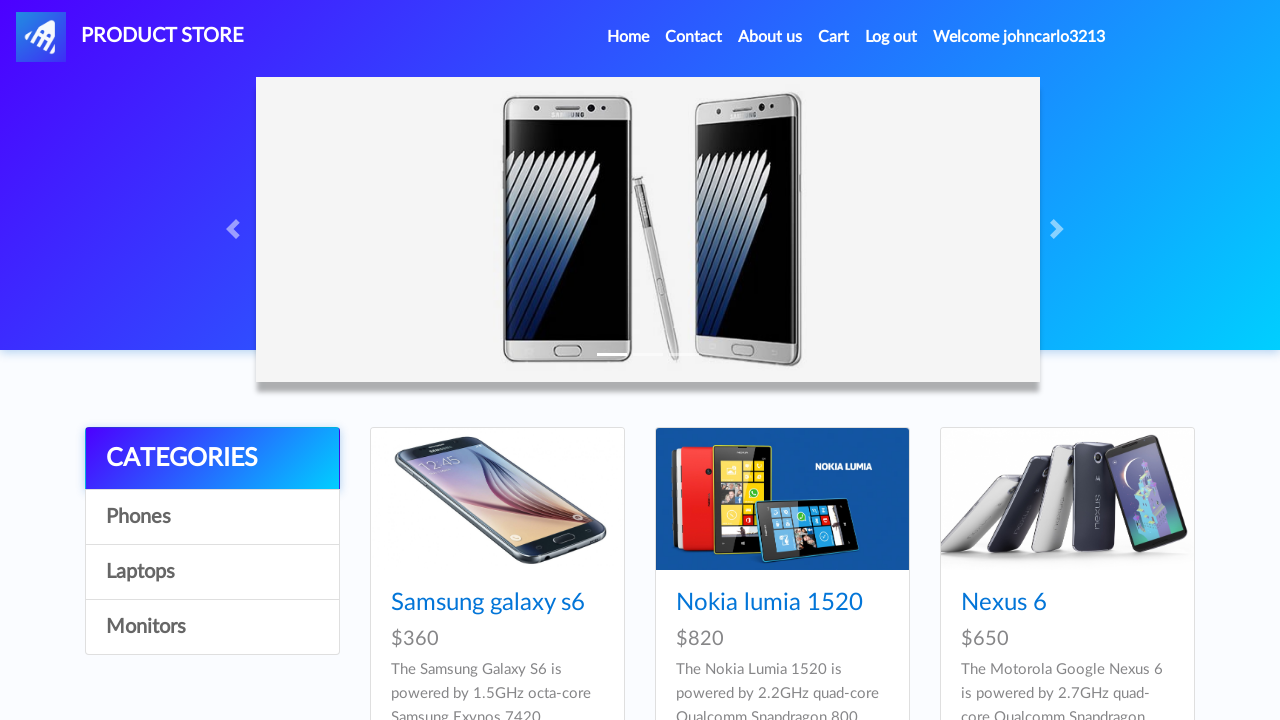

Clicked on Laptops category at (212, 572) on text=Laptops
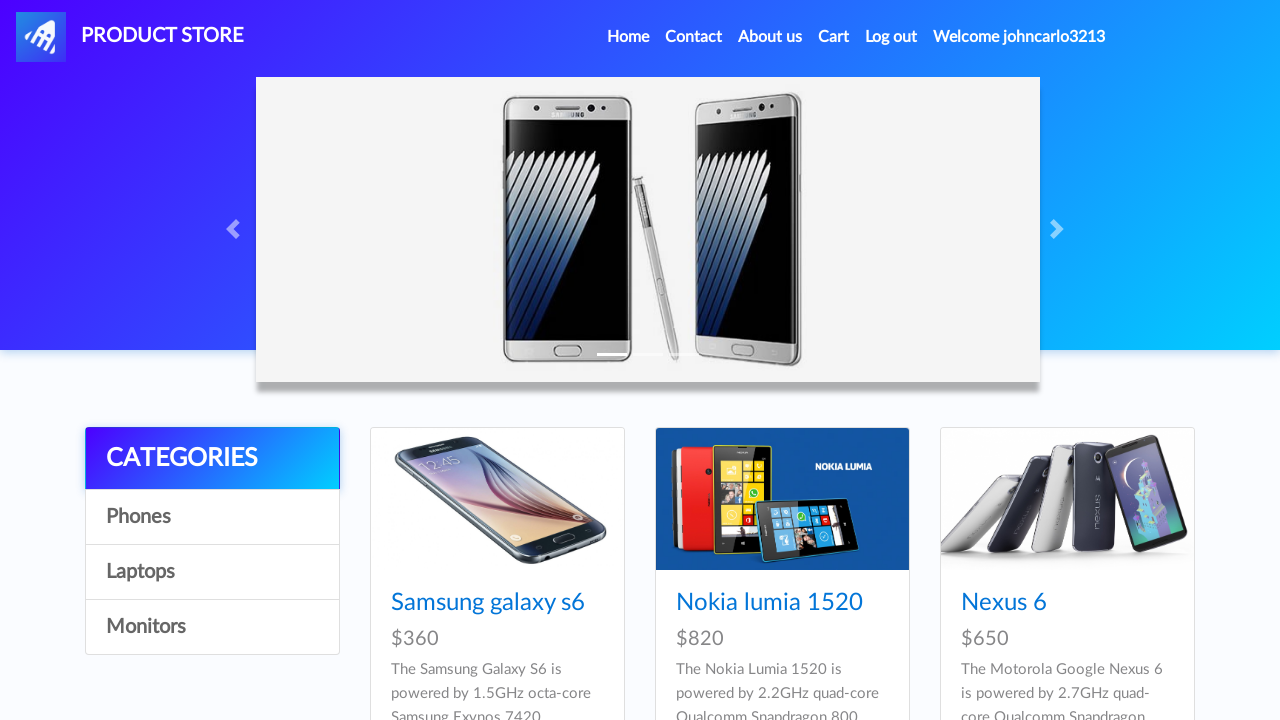

Laptops category loaded - Sony vaio i5 visible
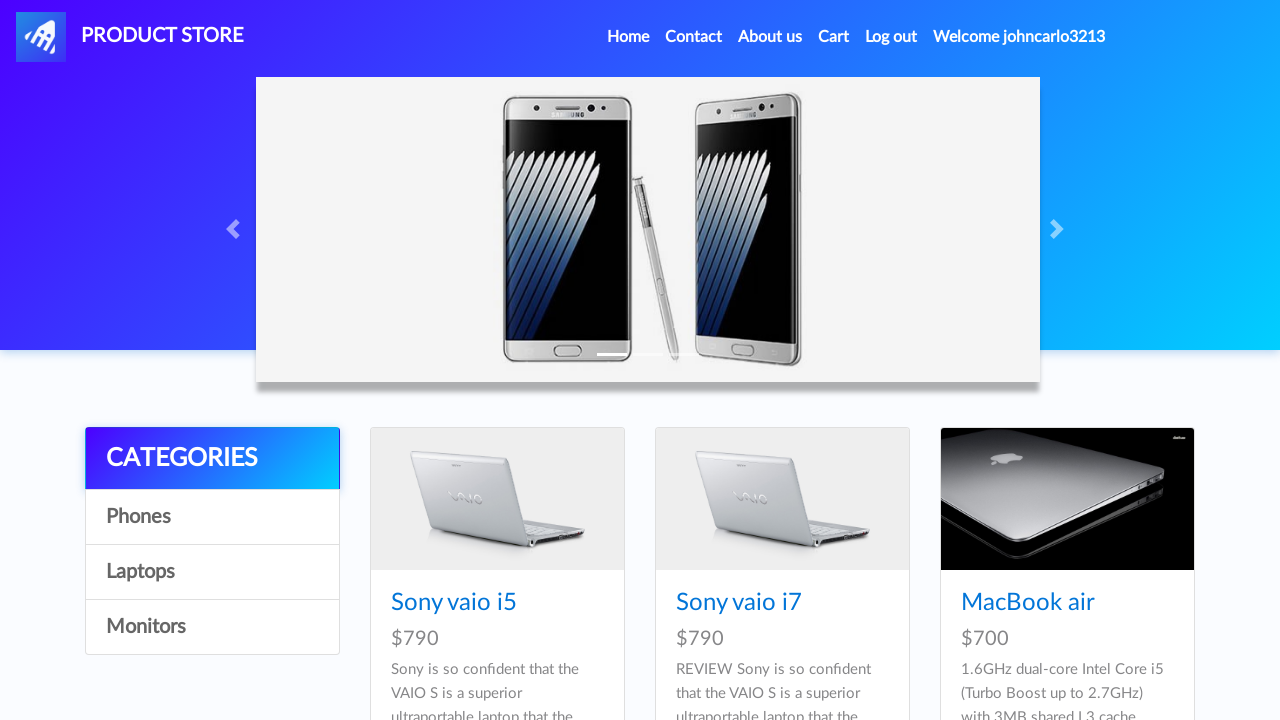

Clicked on Monitors category at (212, 627) on text=Monitors
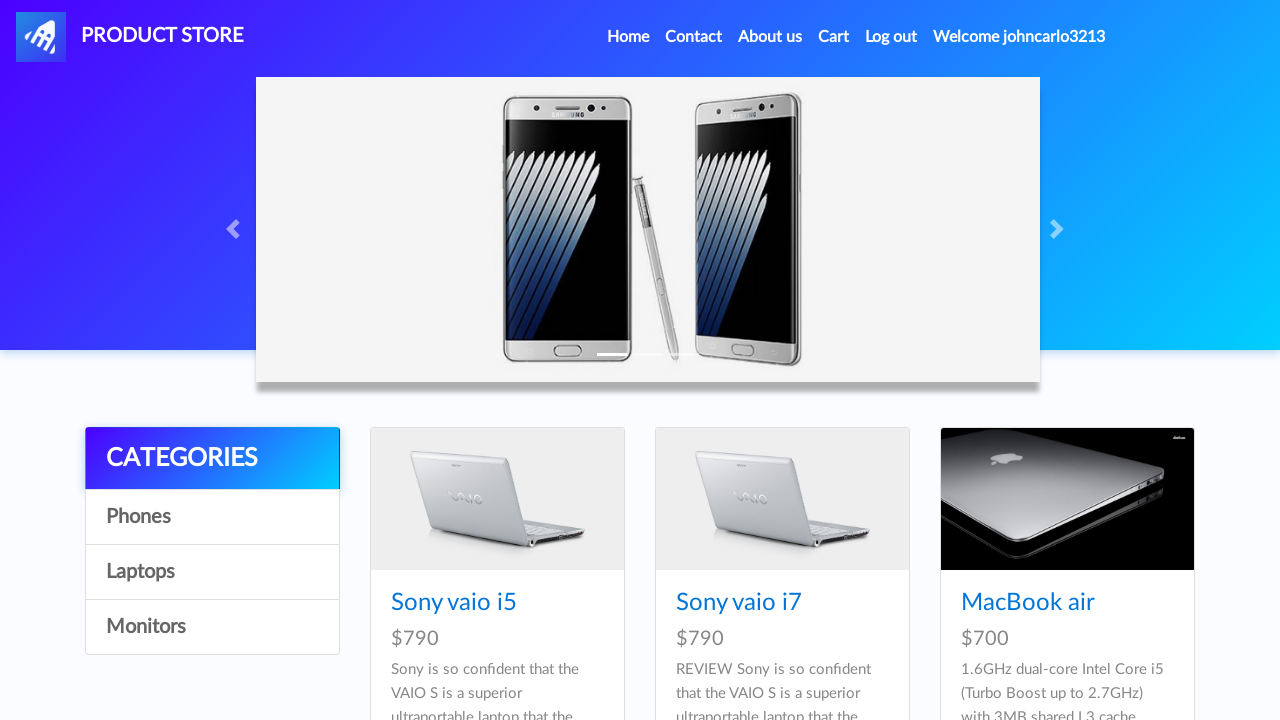

Monitors category loaded - Apple monitor 24 visible
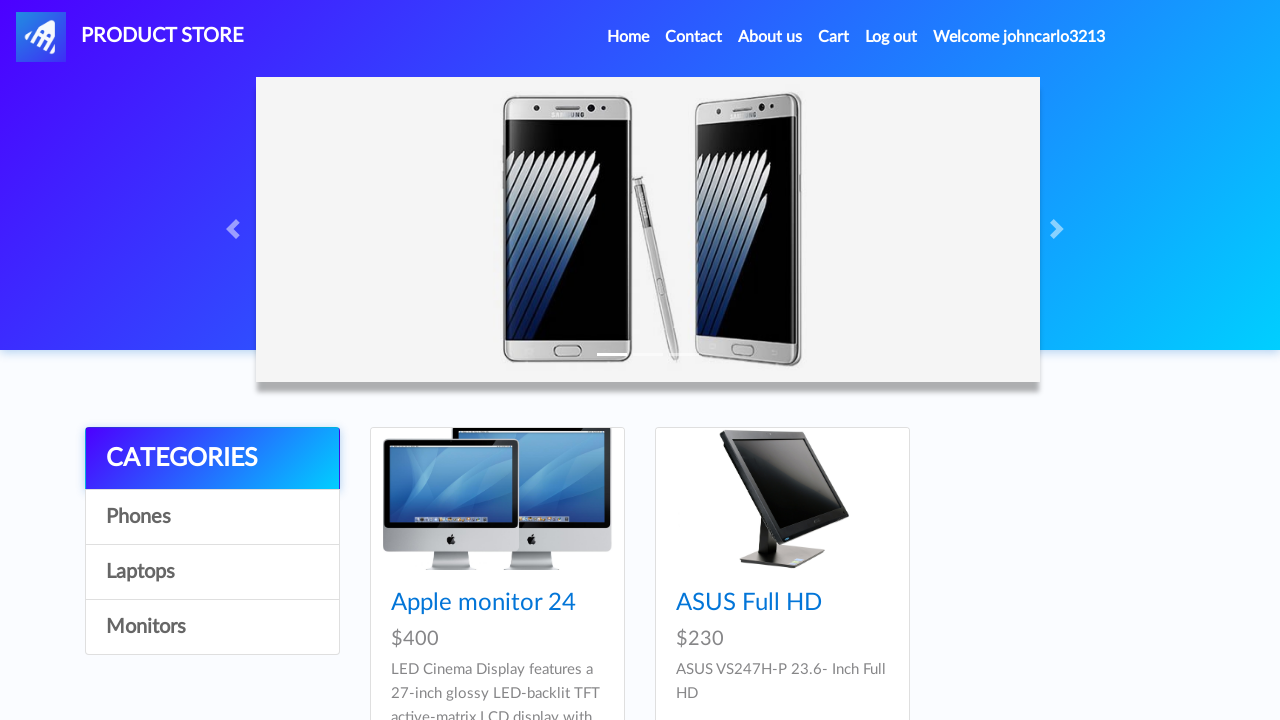

Clicked Home link to return to homepage at (628, 37) on xpath=//a[text()='Home '] | //a[text()='Home']
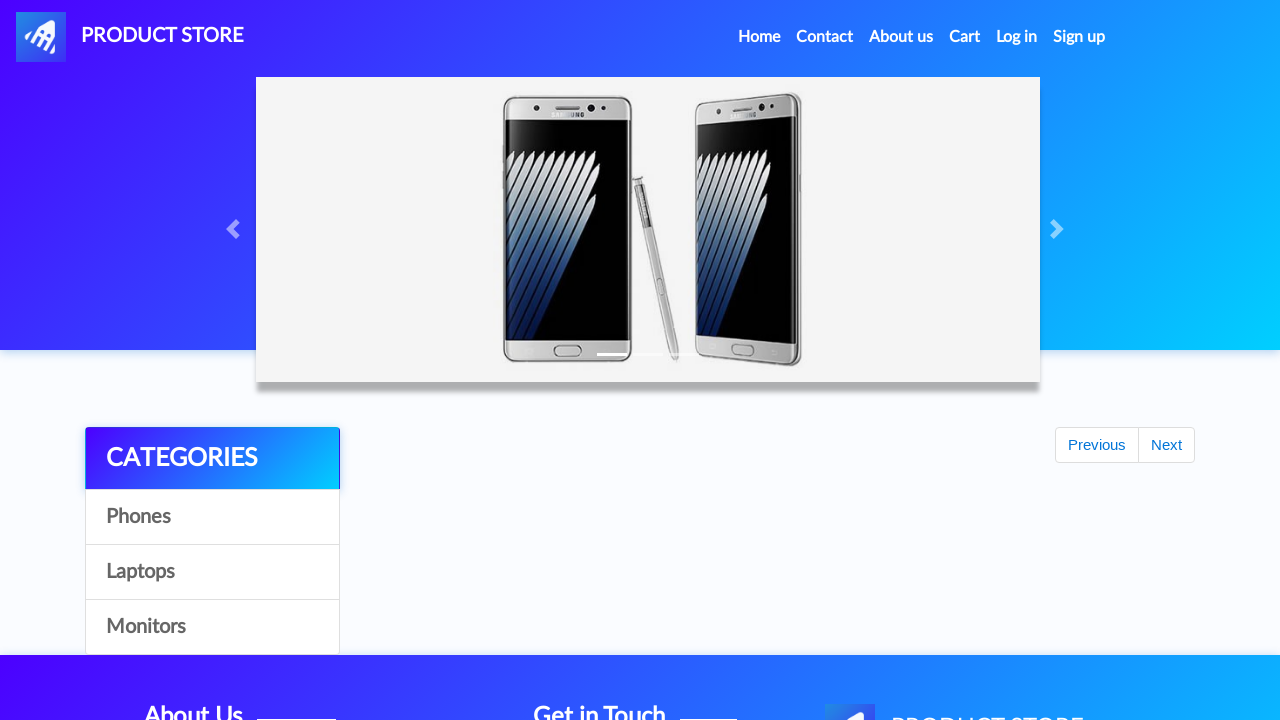

Waited 1 second for home page to load
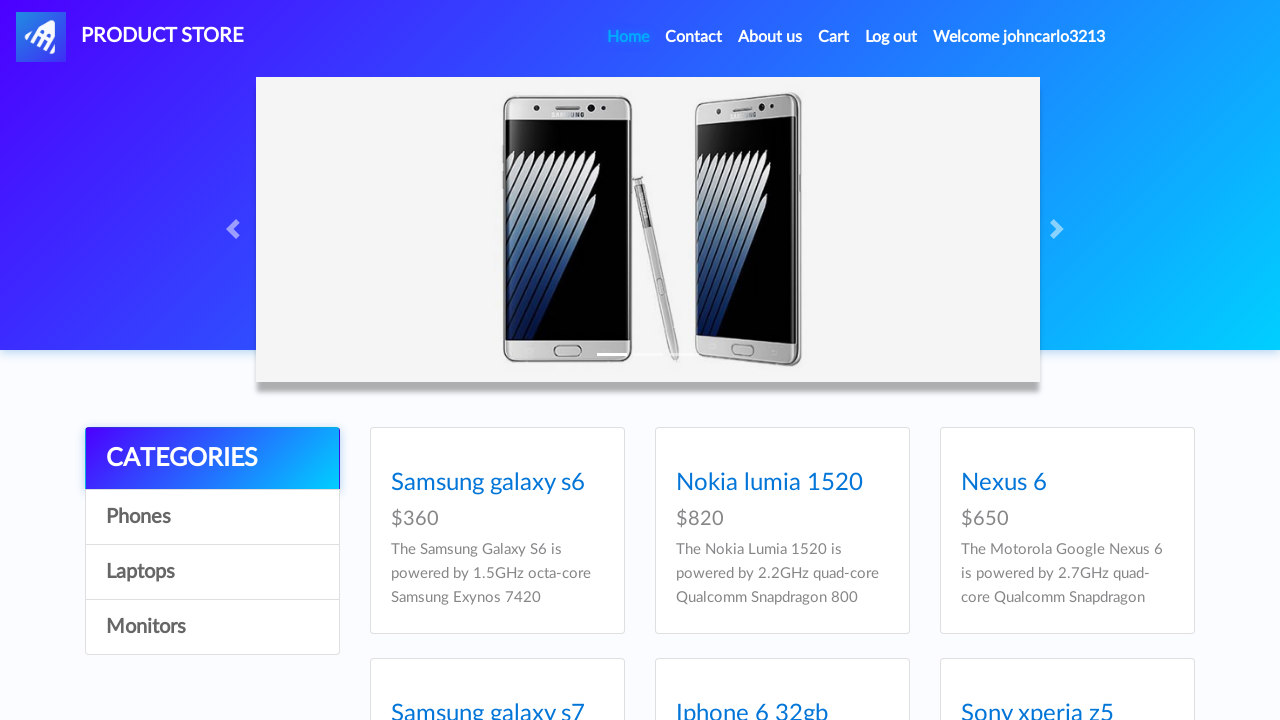

Clicked logout button at (891, 37) on #logout2
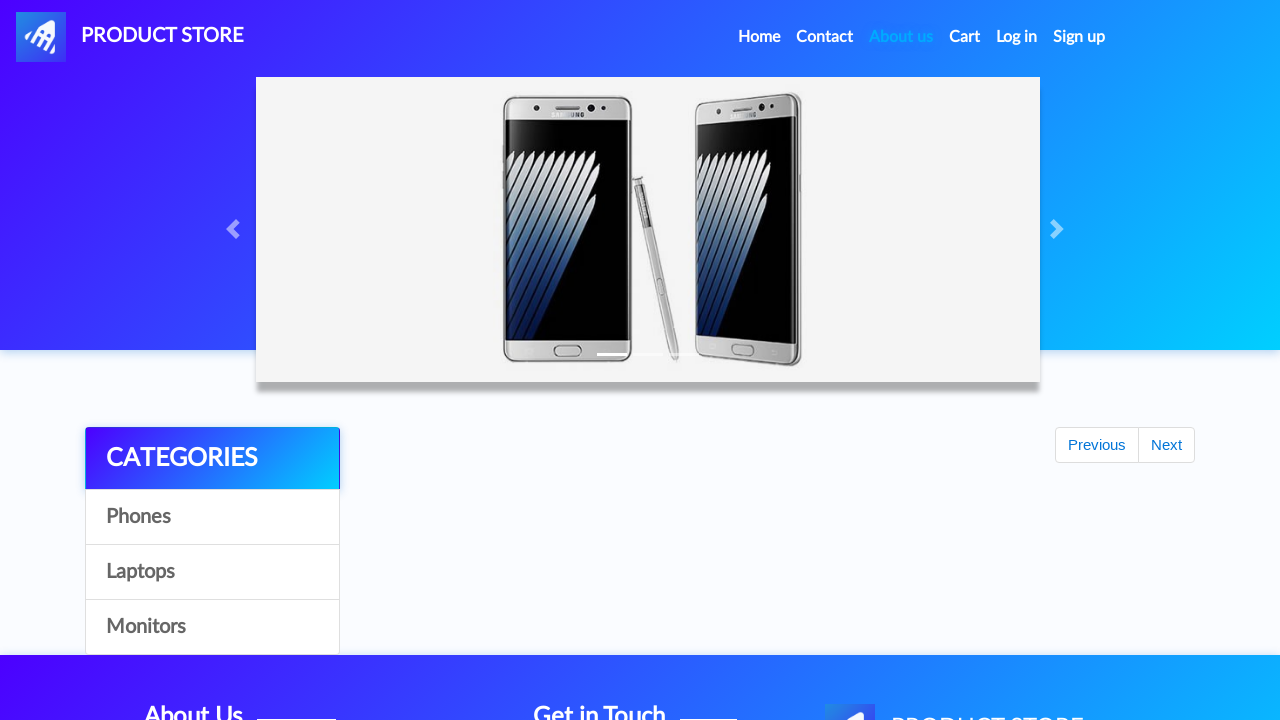

Logout confirmed - login button appeared
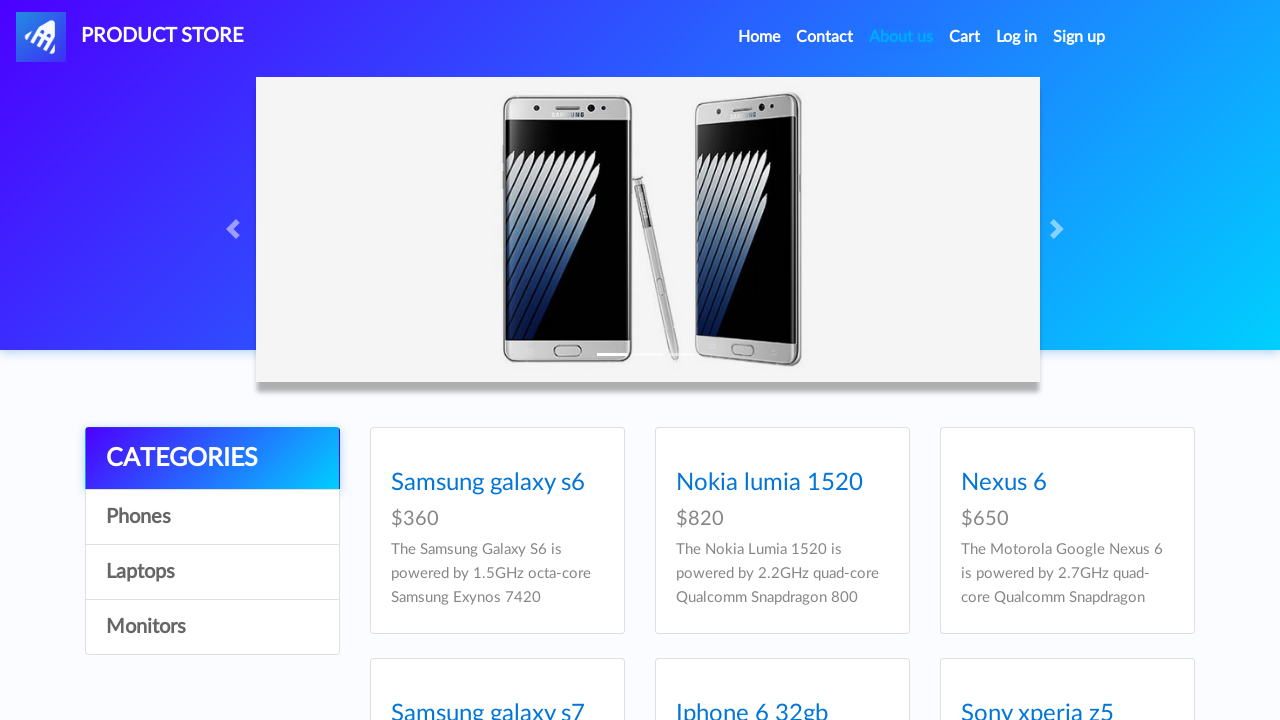

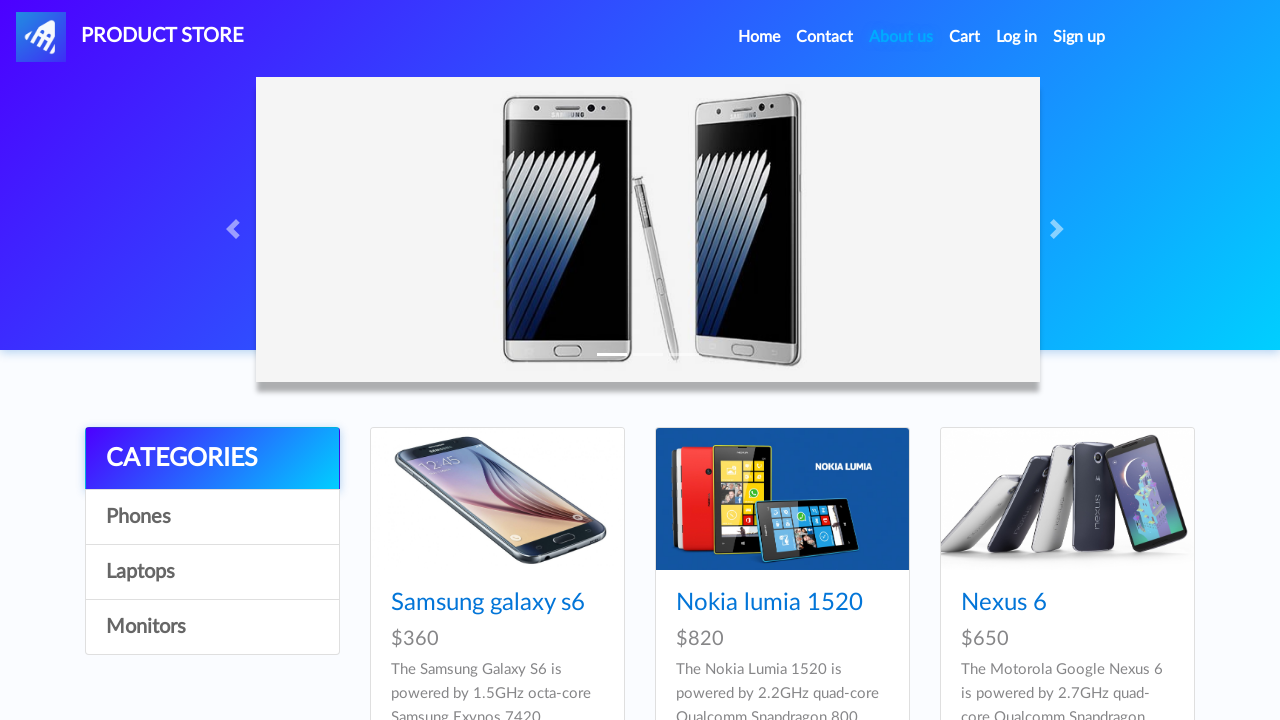